Tests adding a new task when viewing active tasks filter

Starting URL: https://todomvc4tasj.herokuapp.com/#/active

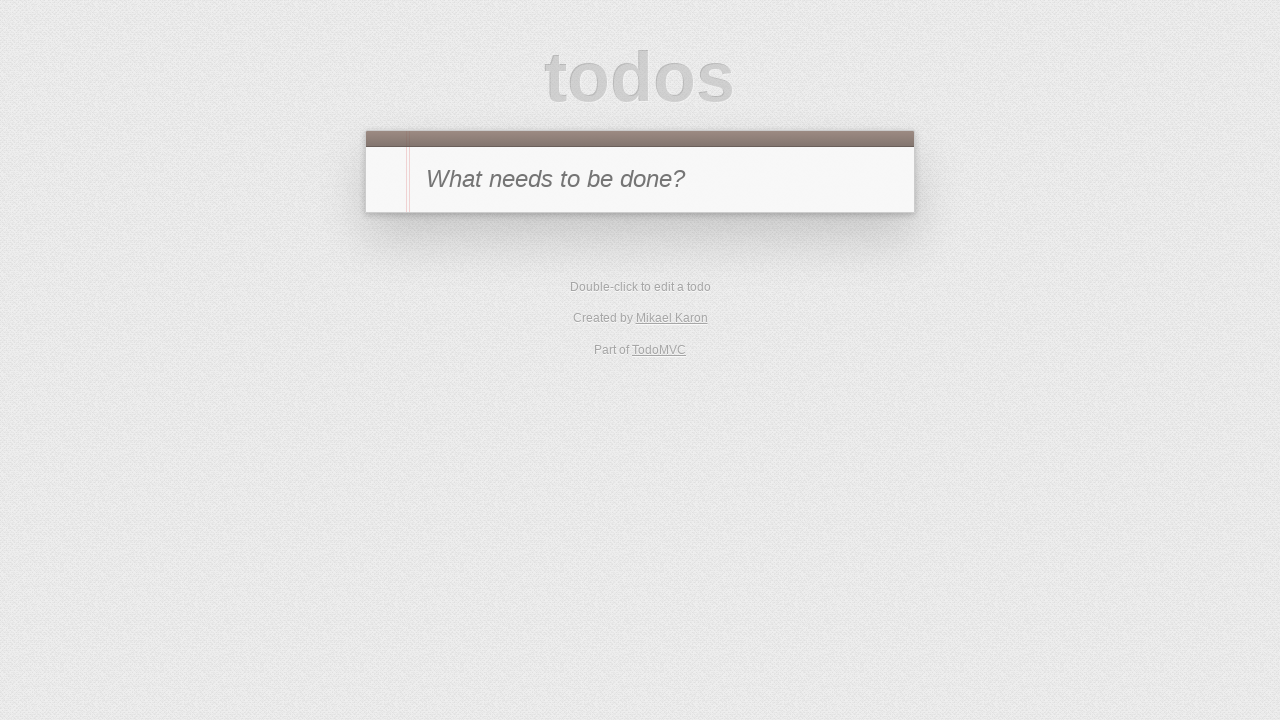

Set initial task 'a' in localStorage
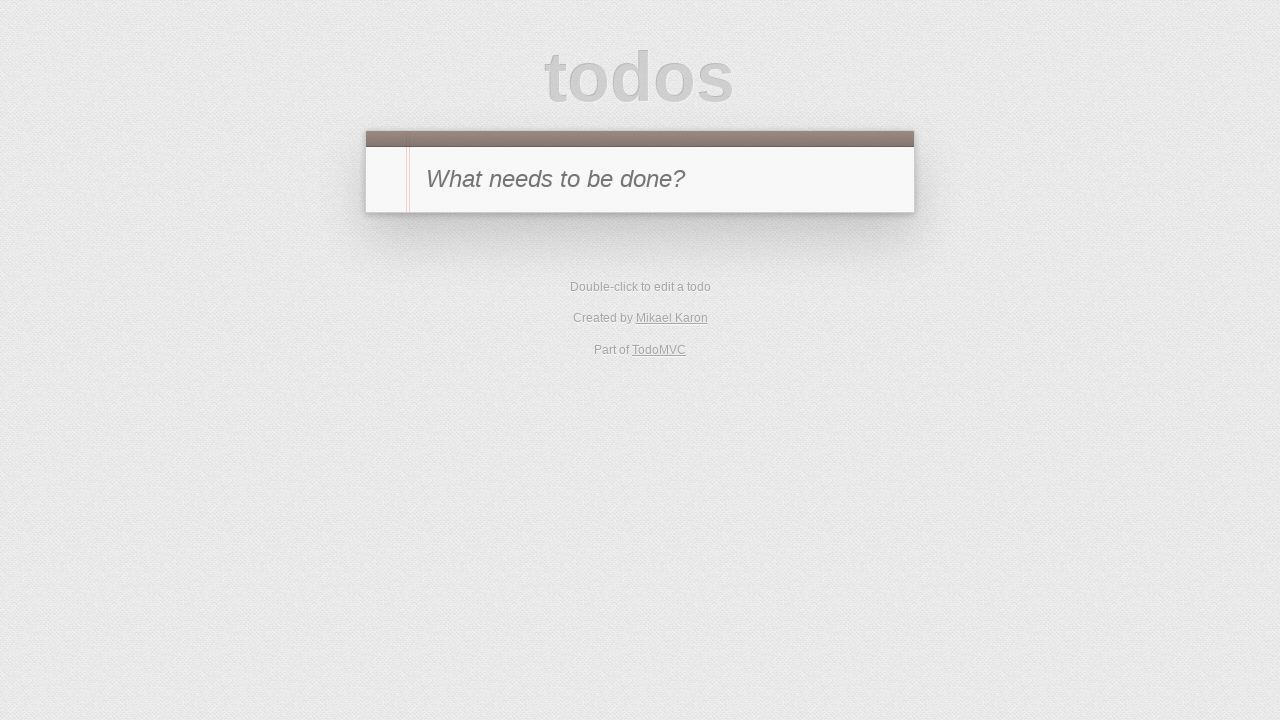

Reloaded page to apply localStorage changes
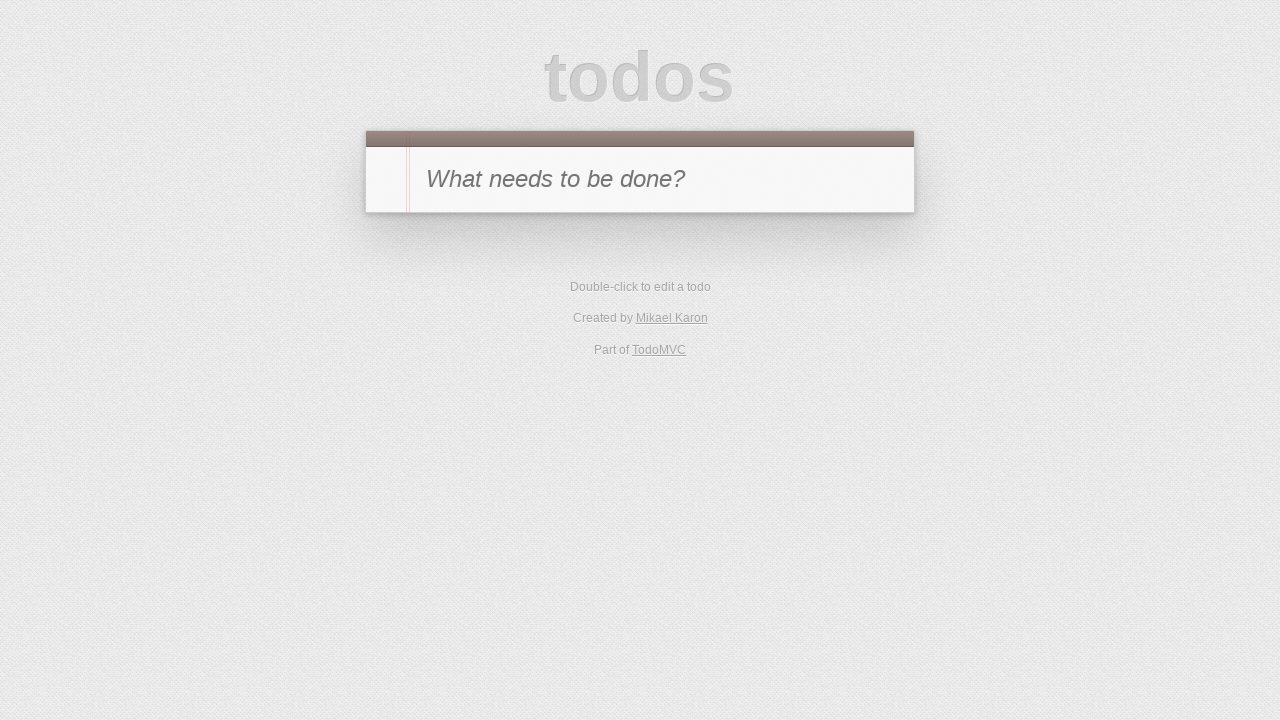

Clicked Active filter to view active tasks at (613, 291) on a:has-text("Active")
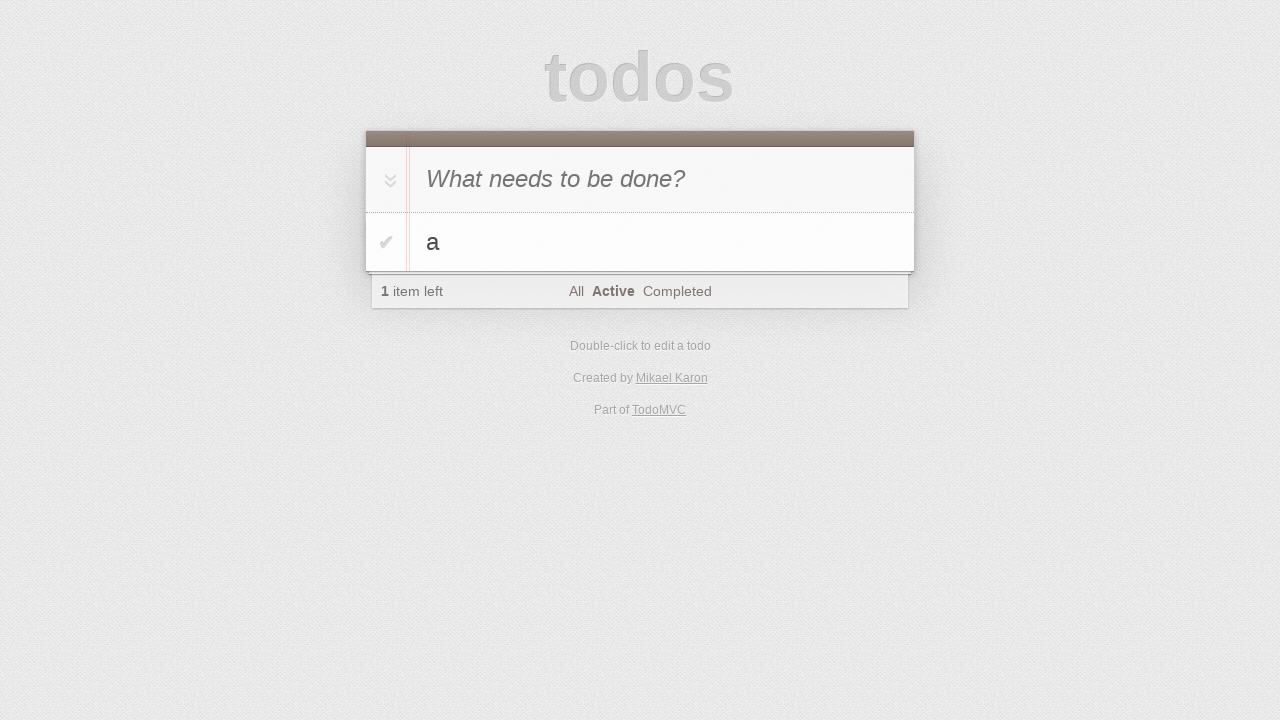

Filled new task input field with 'b' on #new-todo
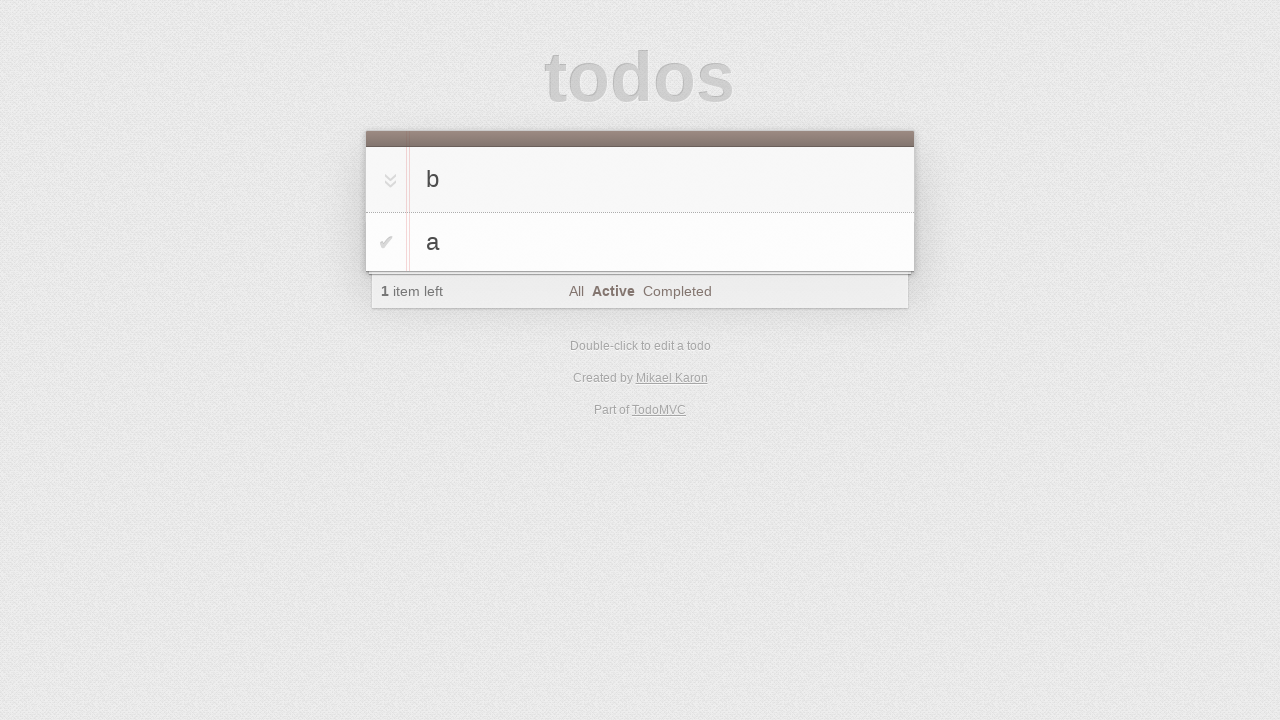

Pressed Enter to add new task 'b' to active tasks on #new-todo
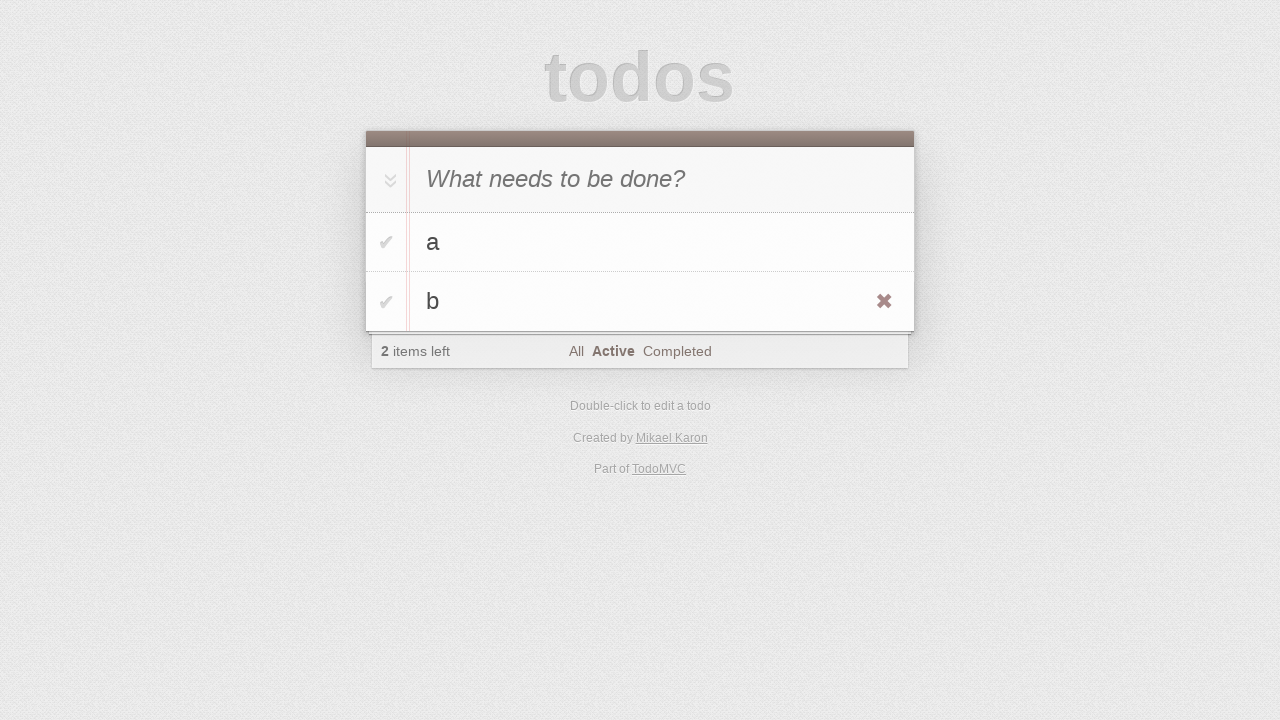

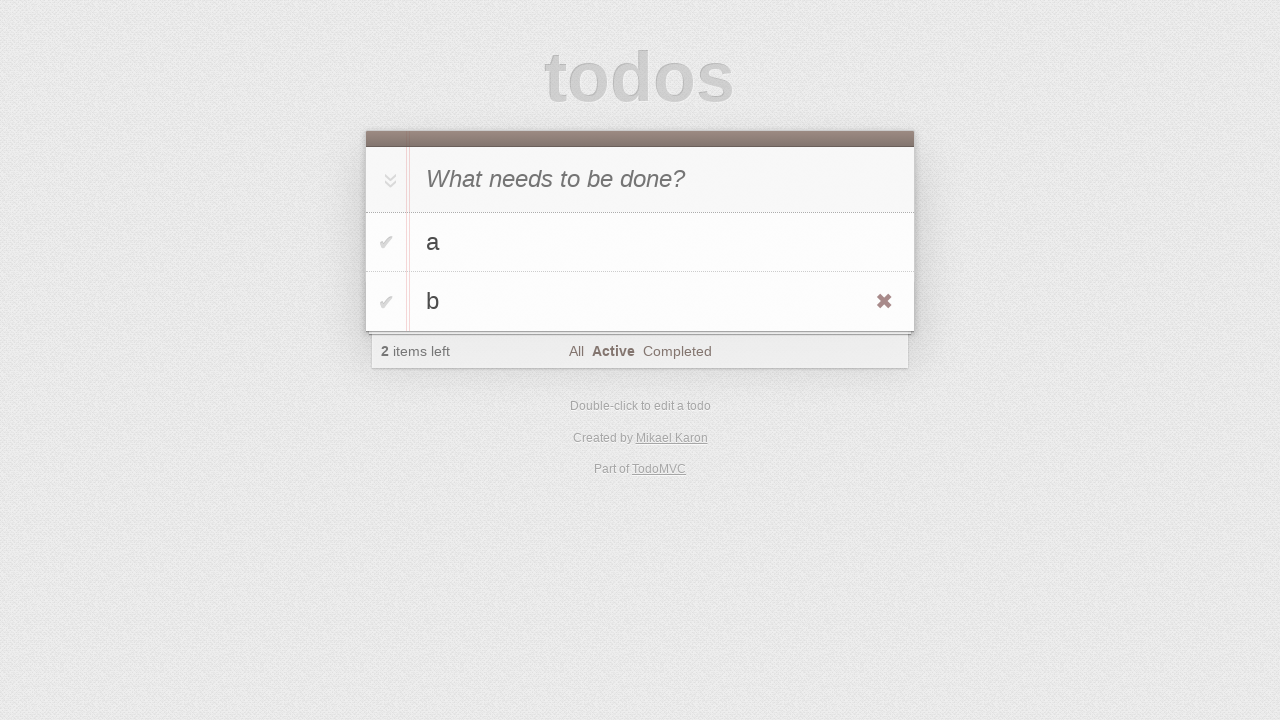